Tests drag-and-drop functionality by dragging the "Drag me" element onto the "Drop here" target area and verifying the text changes to "Dropped!"

Starting URL: https://demoqa.com/droppable

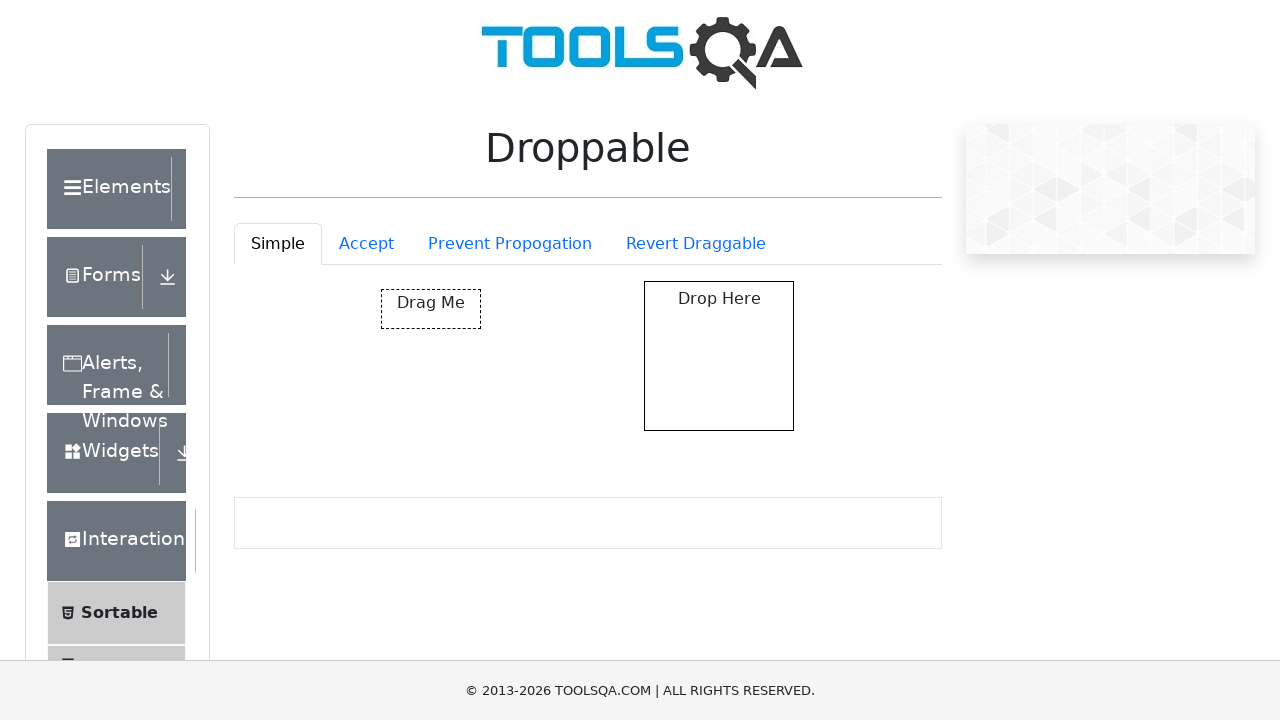

Located the draggable element with id 'draggable'
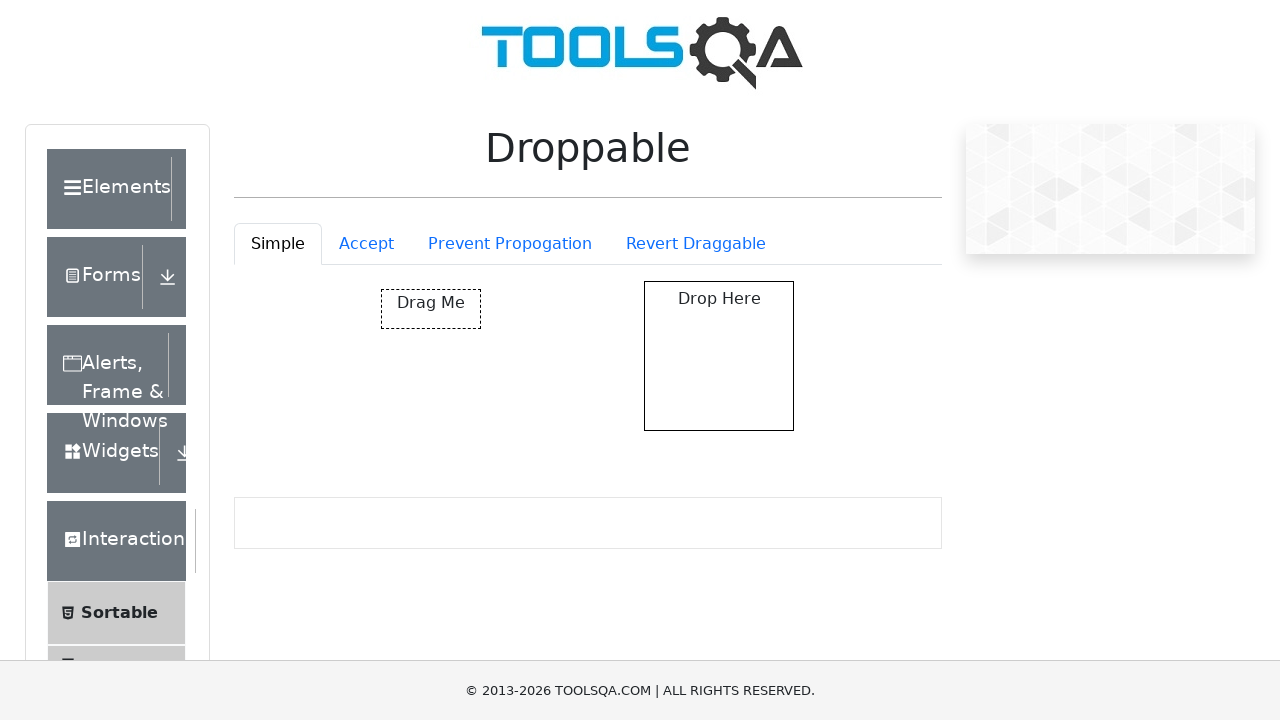

Located the drop target with id 'droppable'
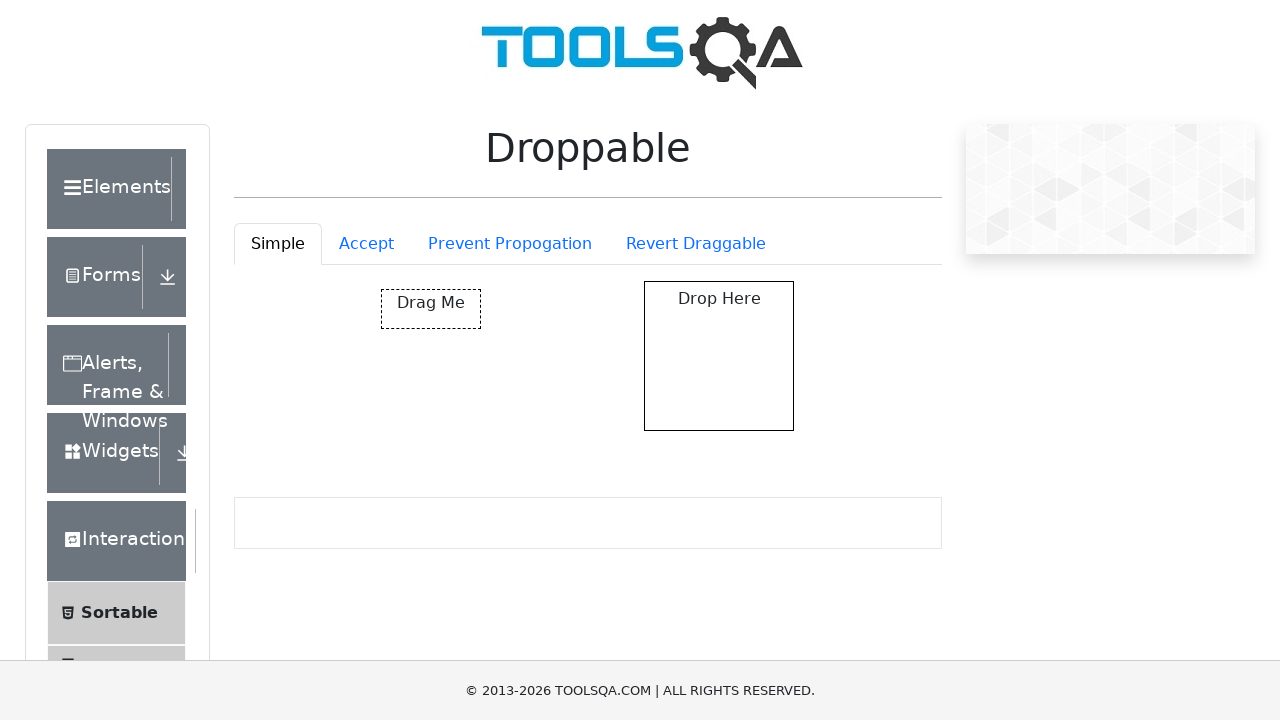

Dragged 'Drag me' element onto the drop target at (719, 356)
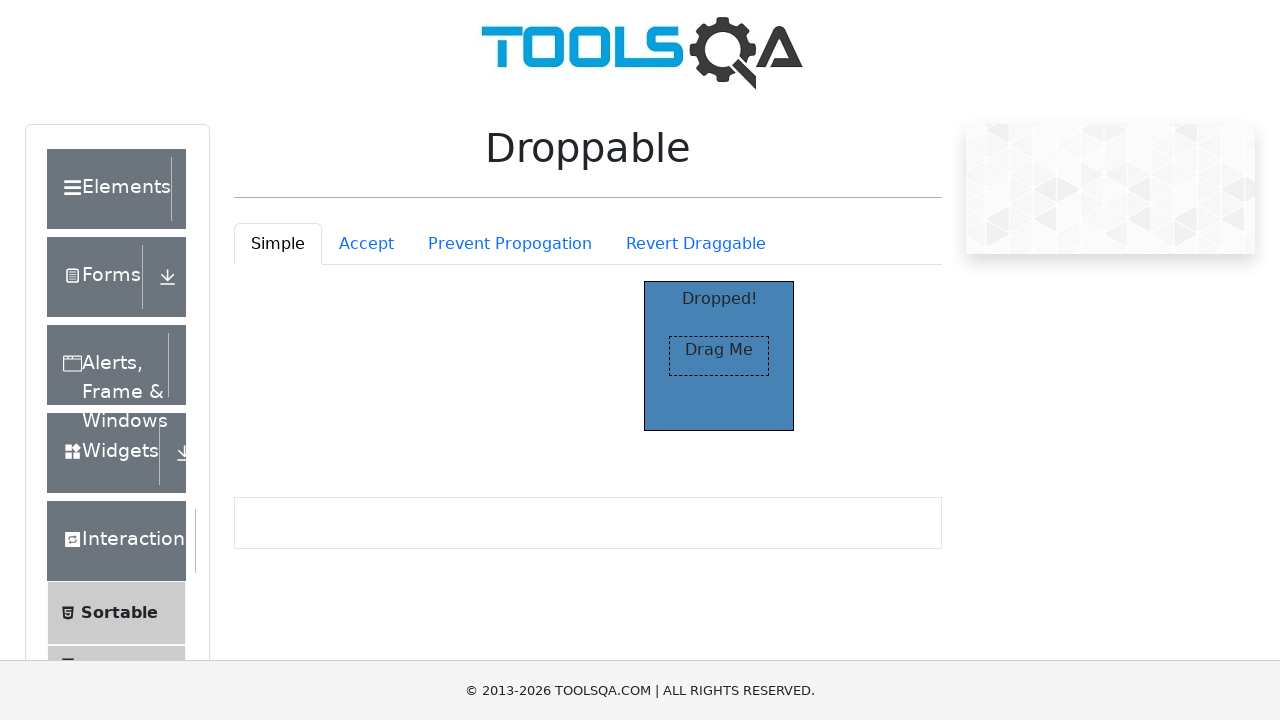

Located the 'Dropped!' text element
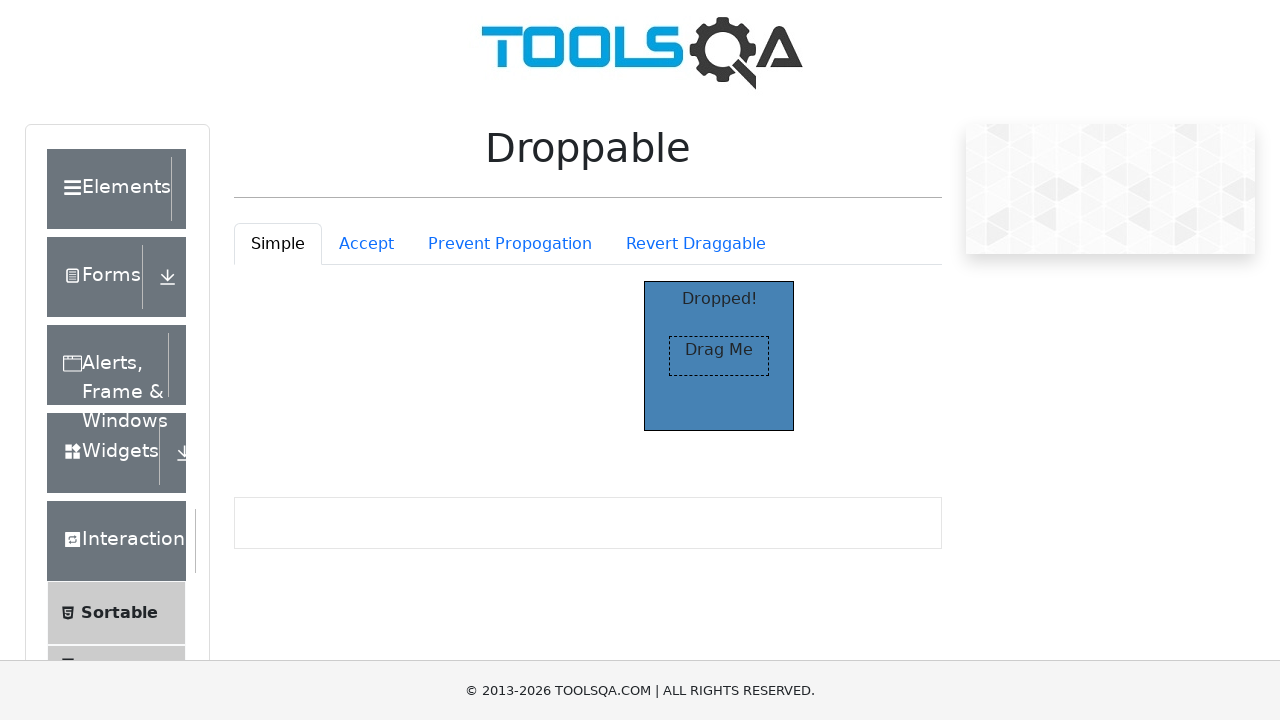

Verified 'Dropped!' text is visible
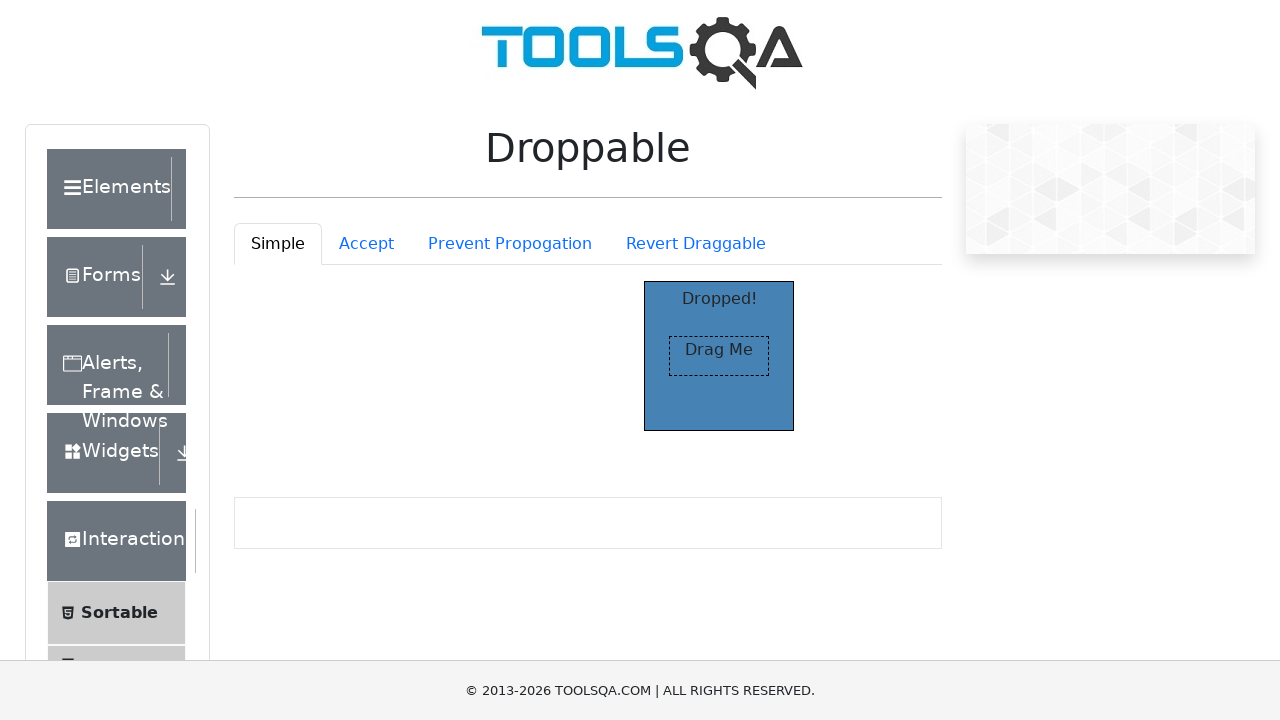

Confirmed text content equals 'Dropped!' - drag-and-drop test passed
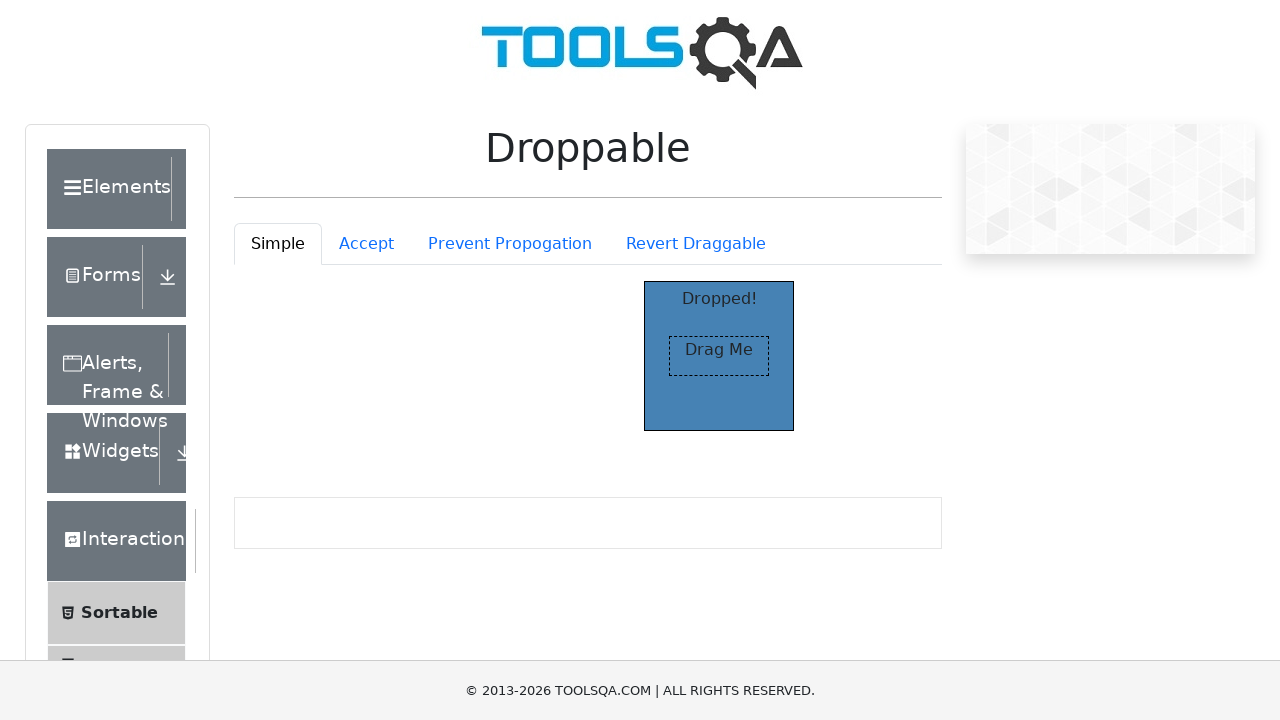

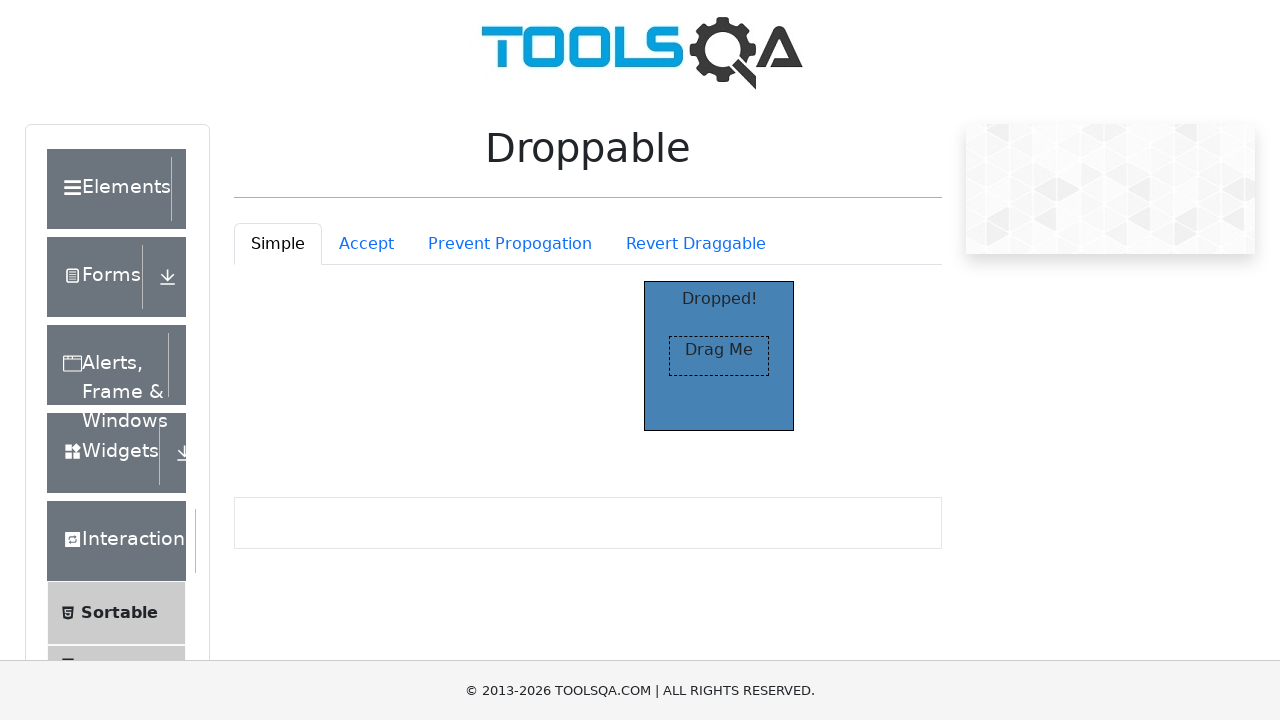